Verifies data persistence when navigating away and returning to the page

Starting URL: https://tc-1-final-parte1.vercel.app/tabelaCadastro.html

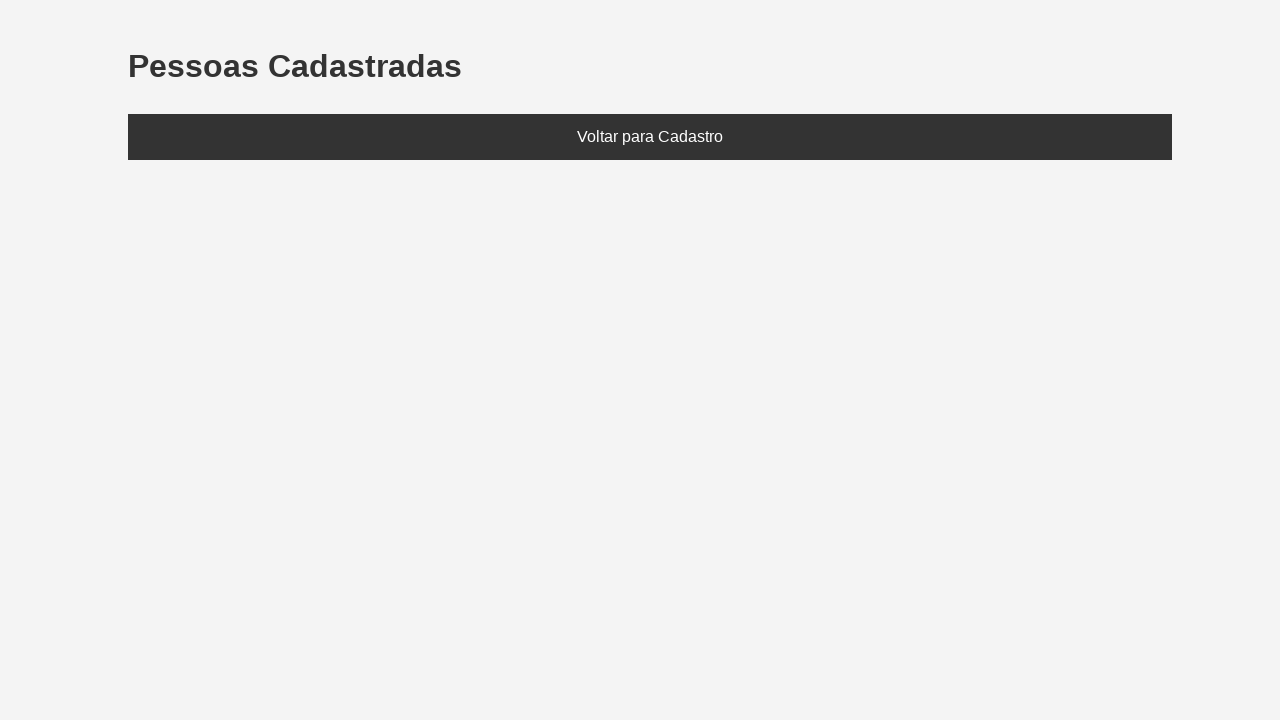

Set localStorage with test data containing Marcela (age 27)
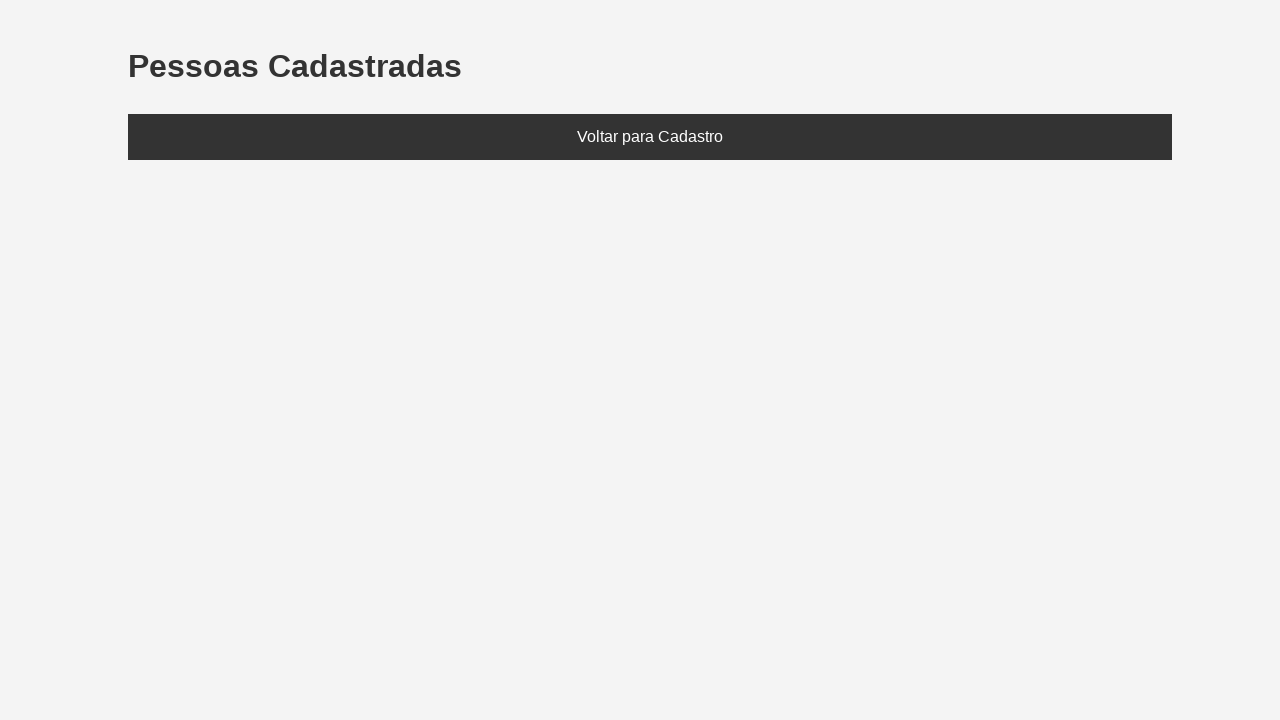

Reloaded page to load data from localStorage
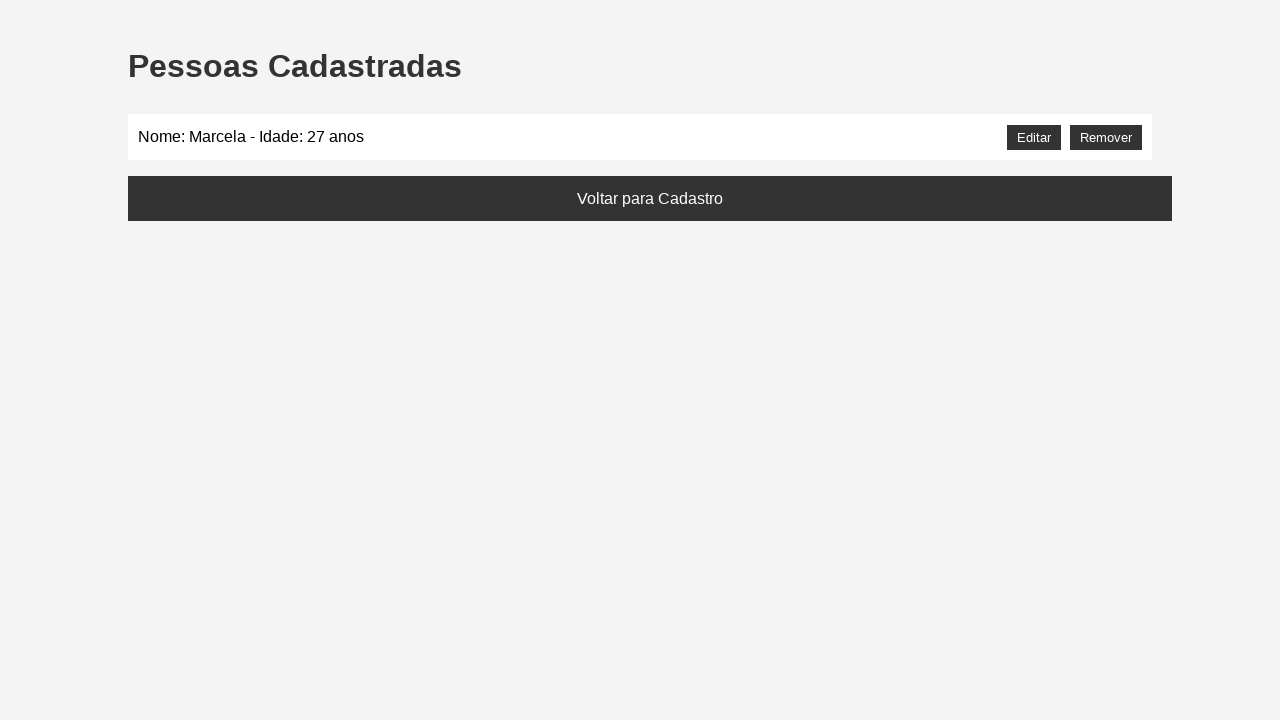

Clicked 'Voltar' (back) button at (650, 198) on button:has-text('Voltar'), a:has-text('Voltar'), [class*='voltar'], #voltar
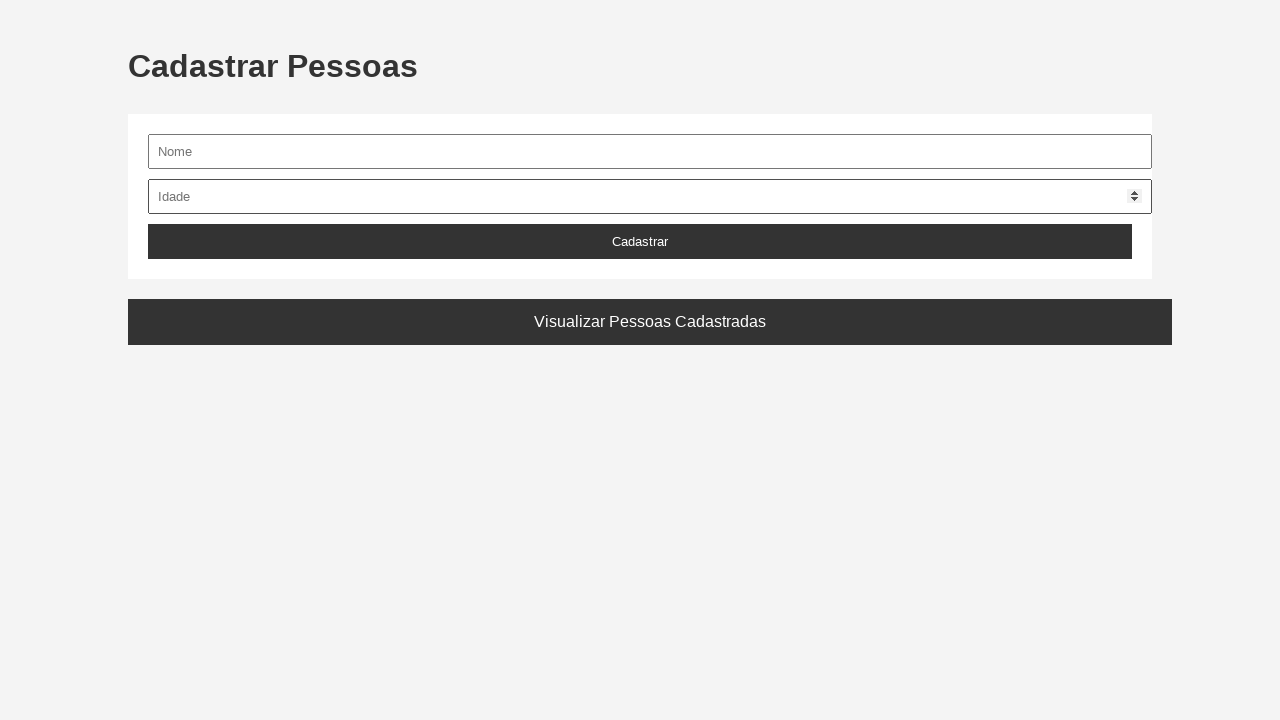

Navigated back using browser back button
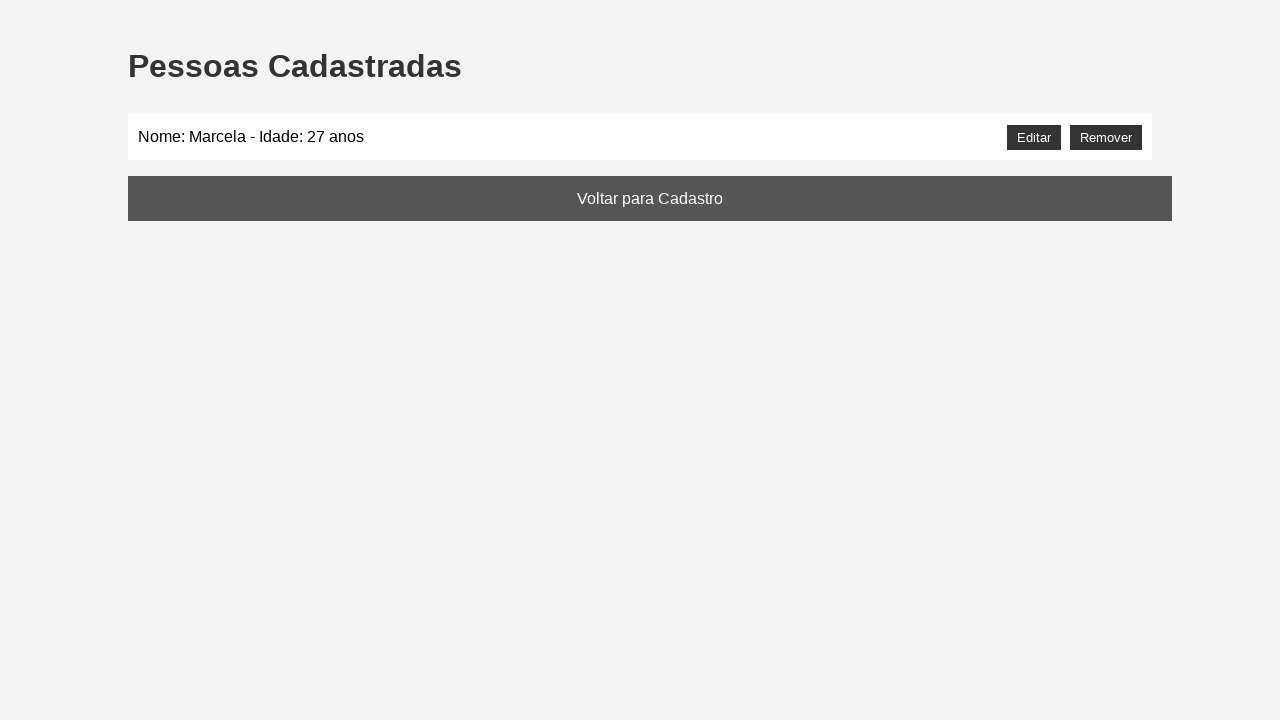

Retrieved list content to verify data persistence
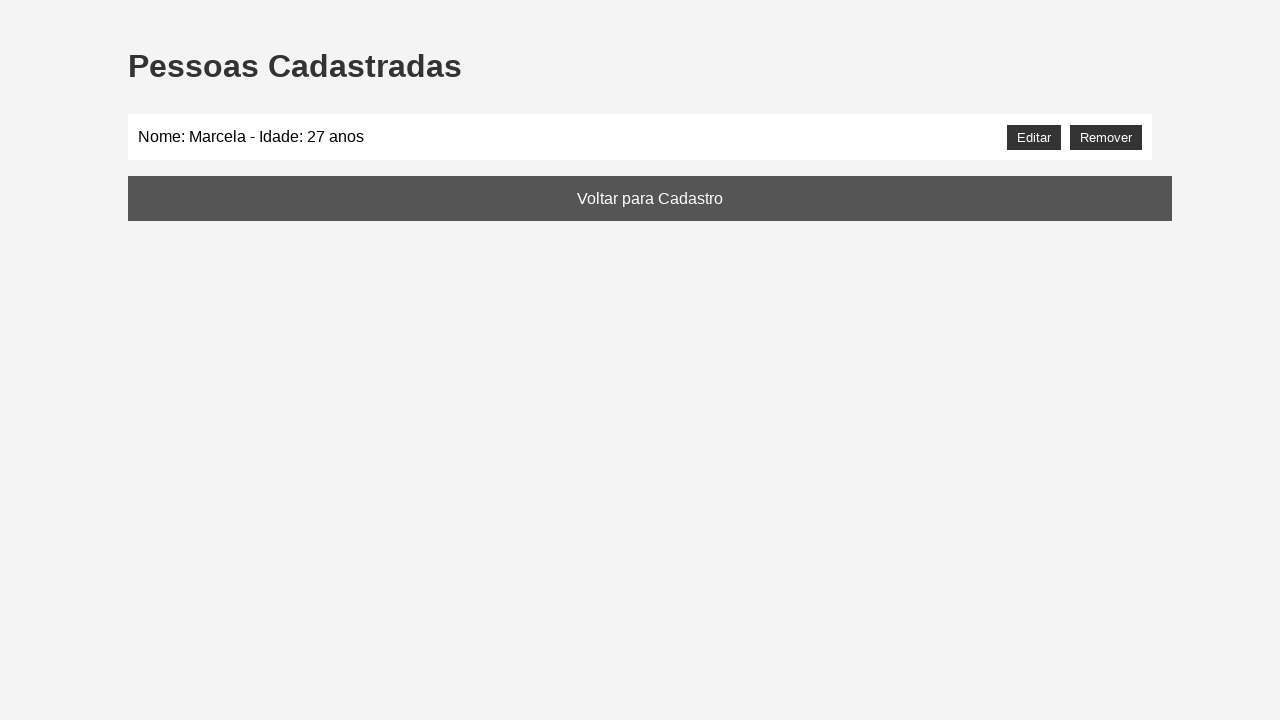

Verified that 'Marcela' is present in the list - data persistence confirmed
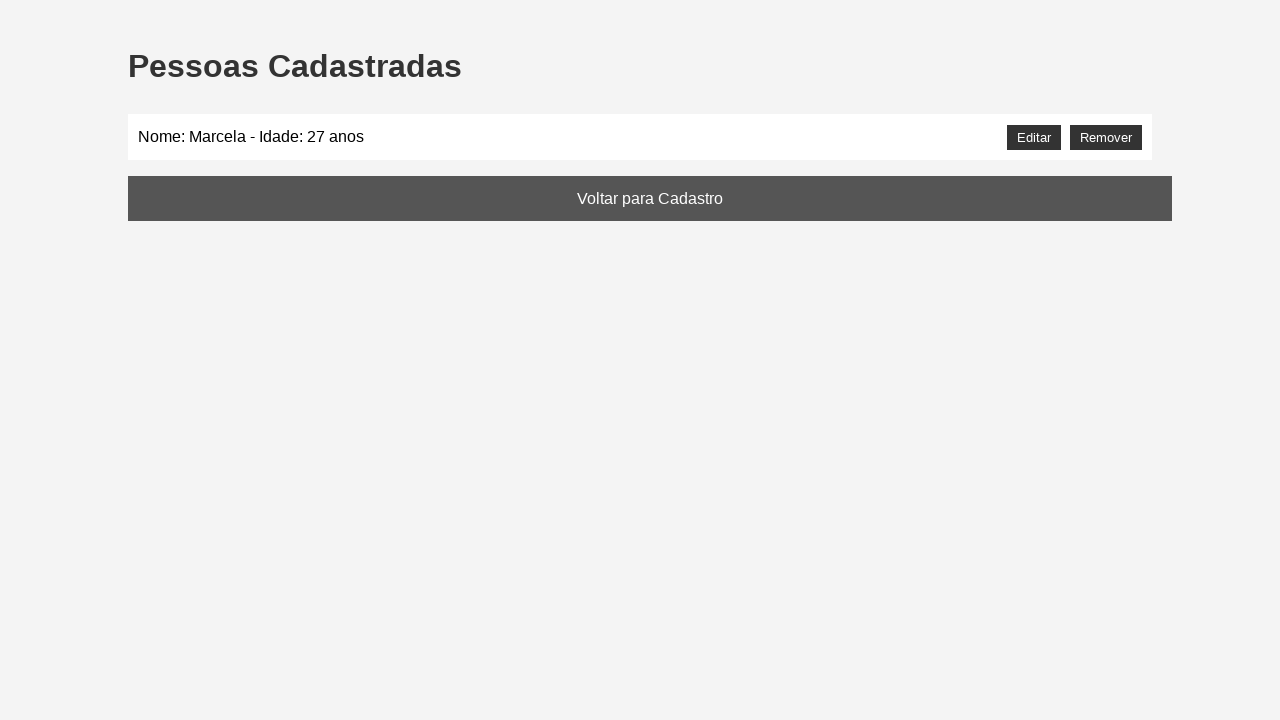

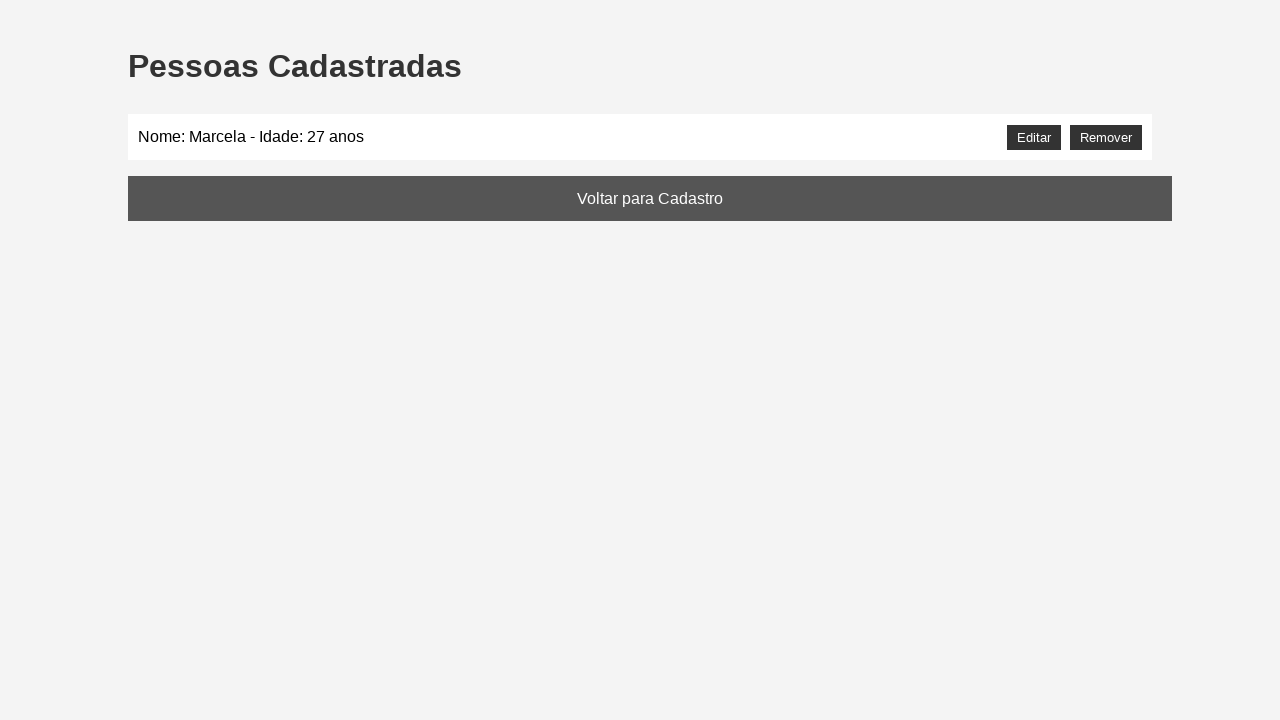